Tests e-commerce functionality by searching for products, adding them to cart, proceeding to checkout, and applying a promo code

Starting URL: https://rahulshettyacademy.com/seleniumPractise/#/

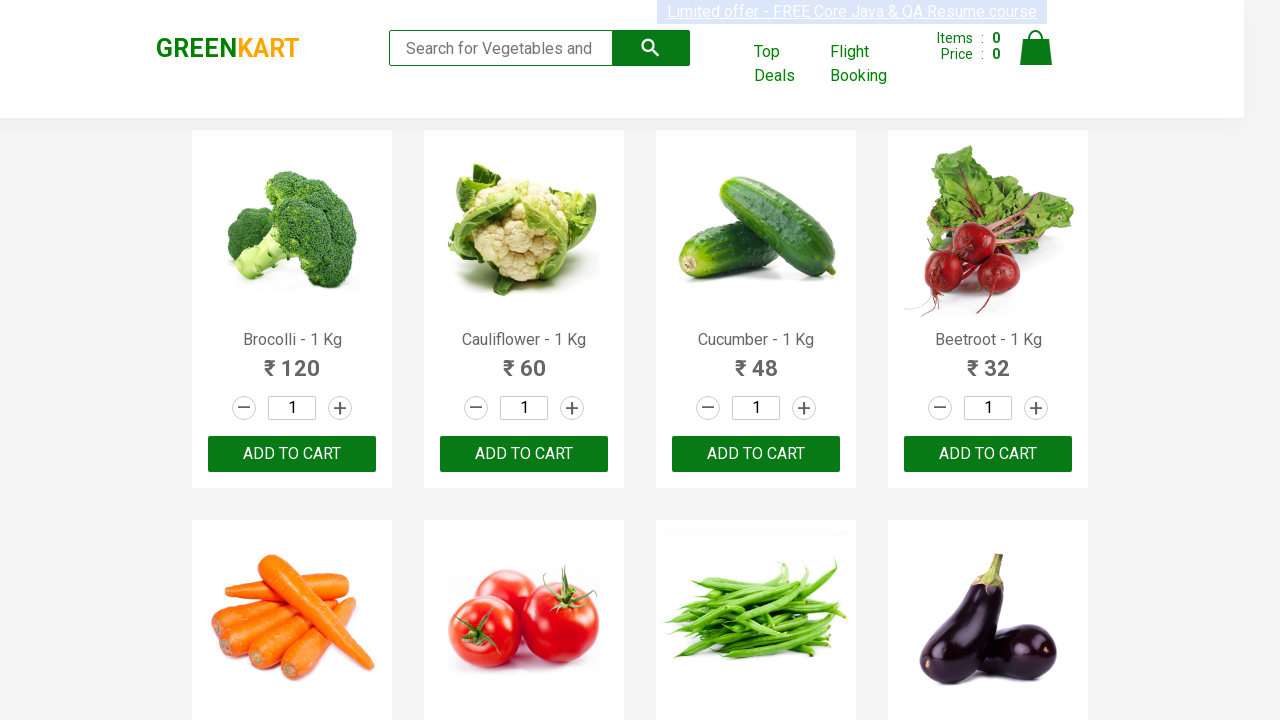

Filled search field with 'ber' to filter products on input.search-keyword
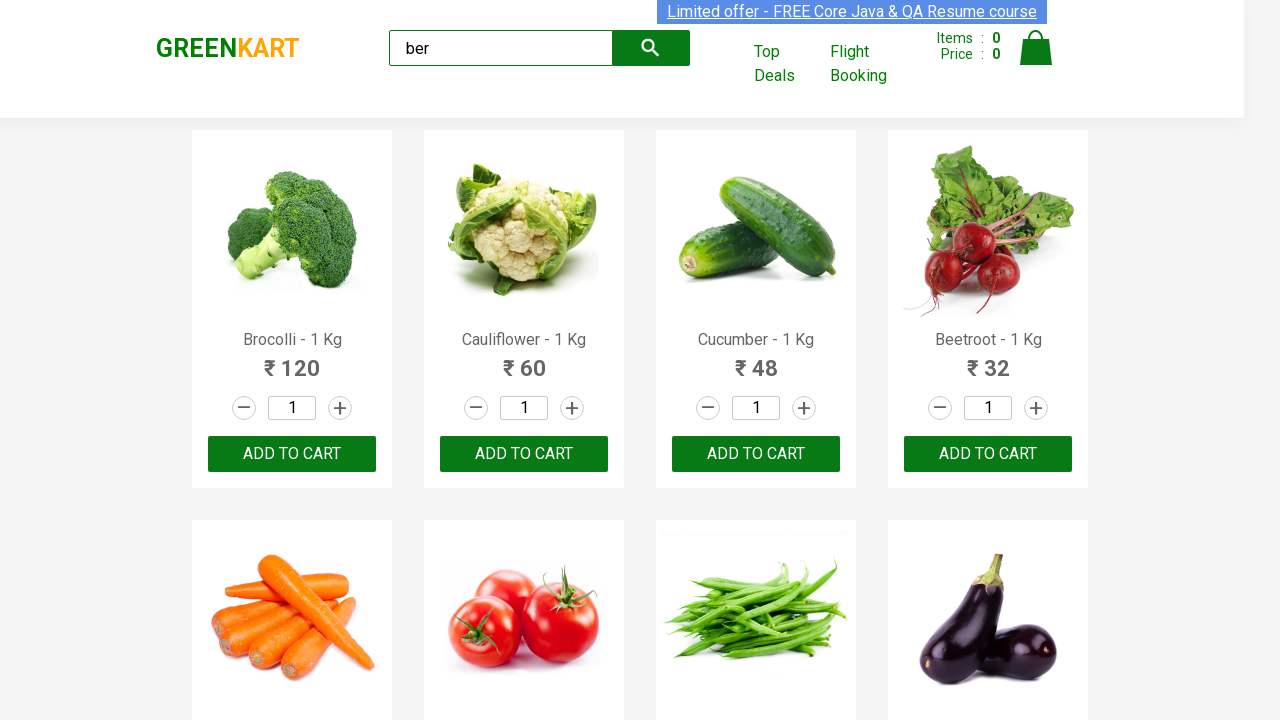

Waited 4 seconds for search results to load
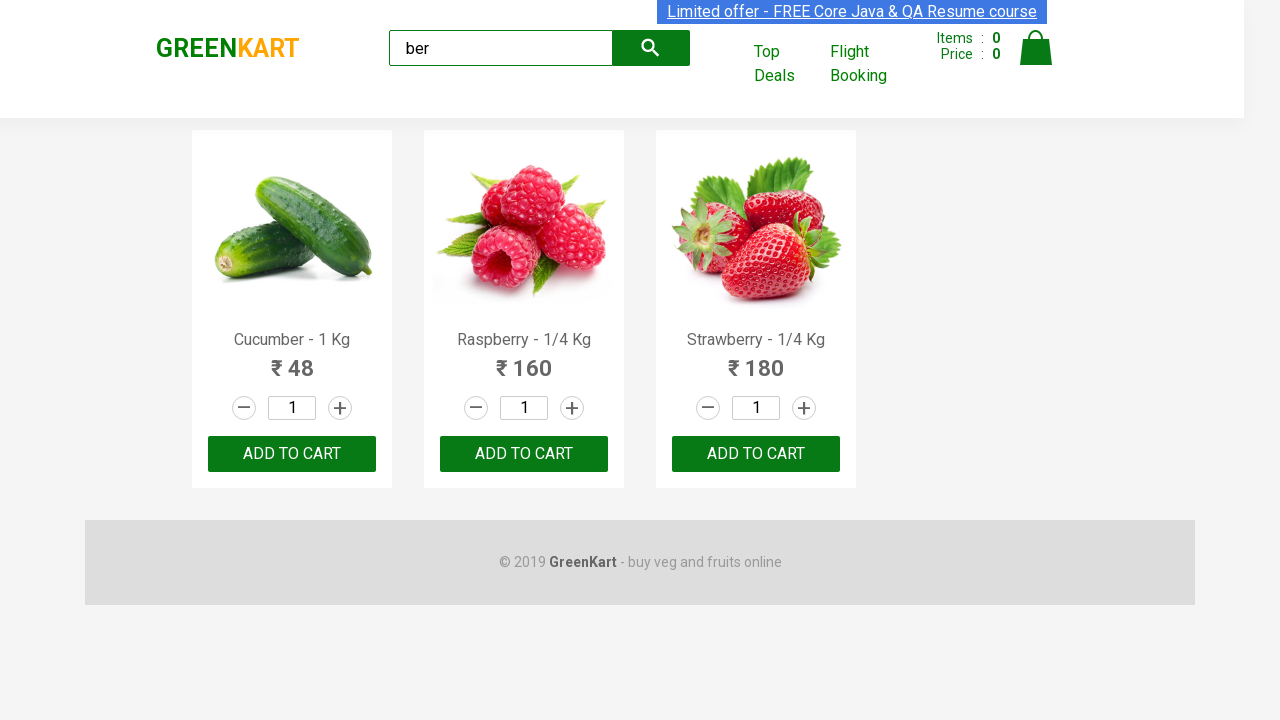

Verified 3 products are displayed in search results
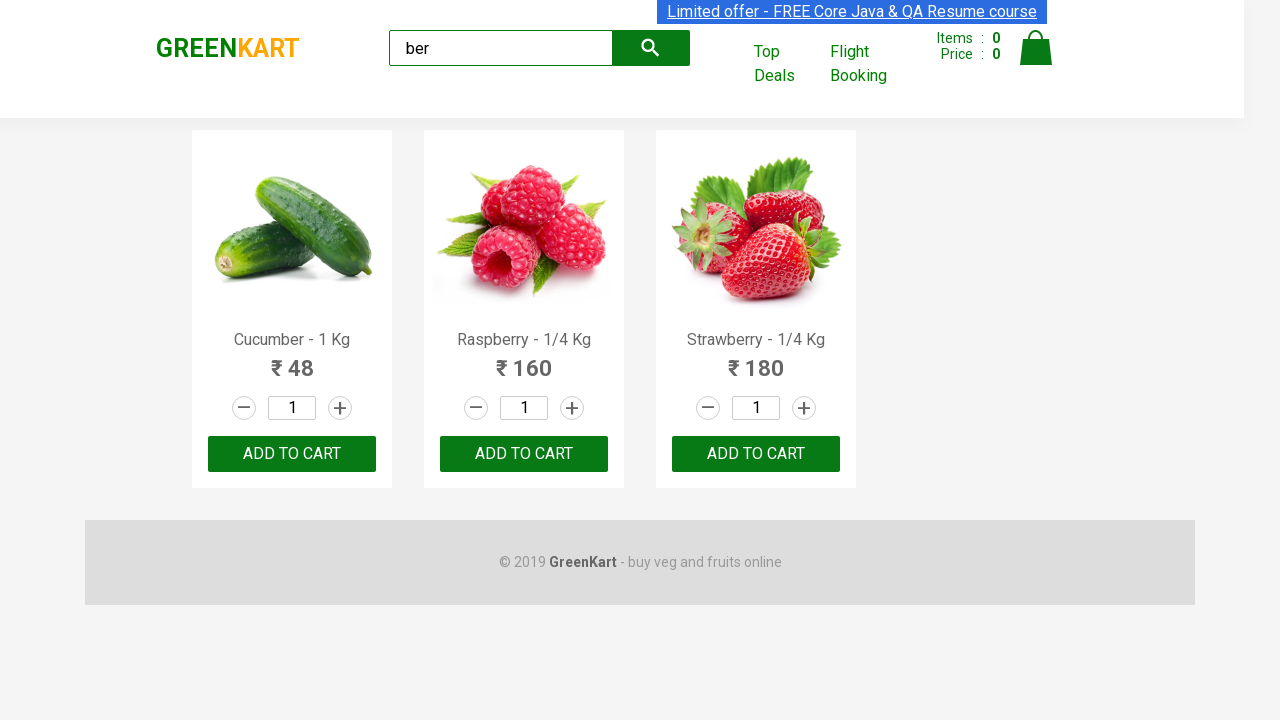

Clicked 'Add to Cart' button for product 1 at (292, 454) on xpath=//div[@class='product-action']/button >> nth=0
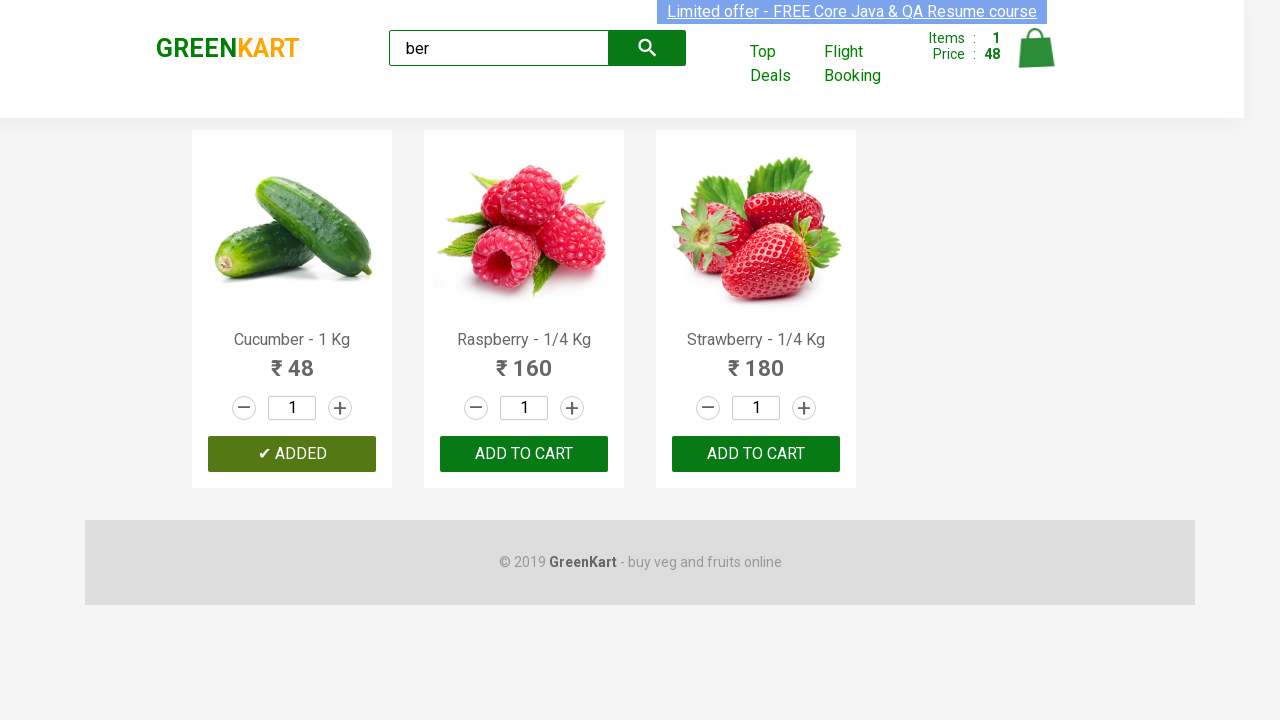

Clicked 'Add to Cart' button for product 2 at (524, 454) on xpath=//div[@class='product-action']/button >> nth=1
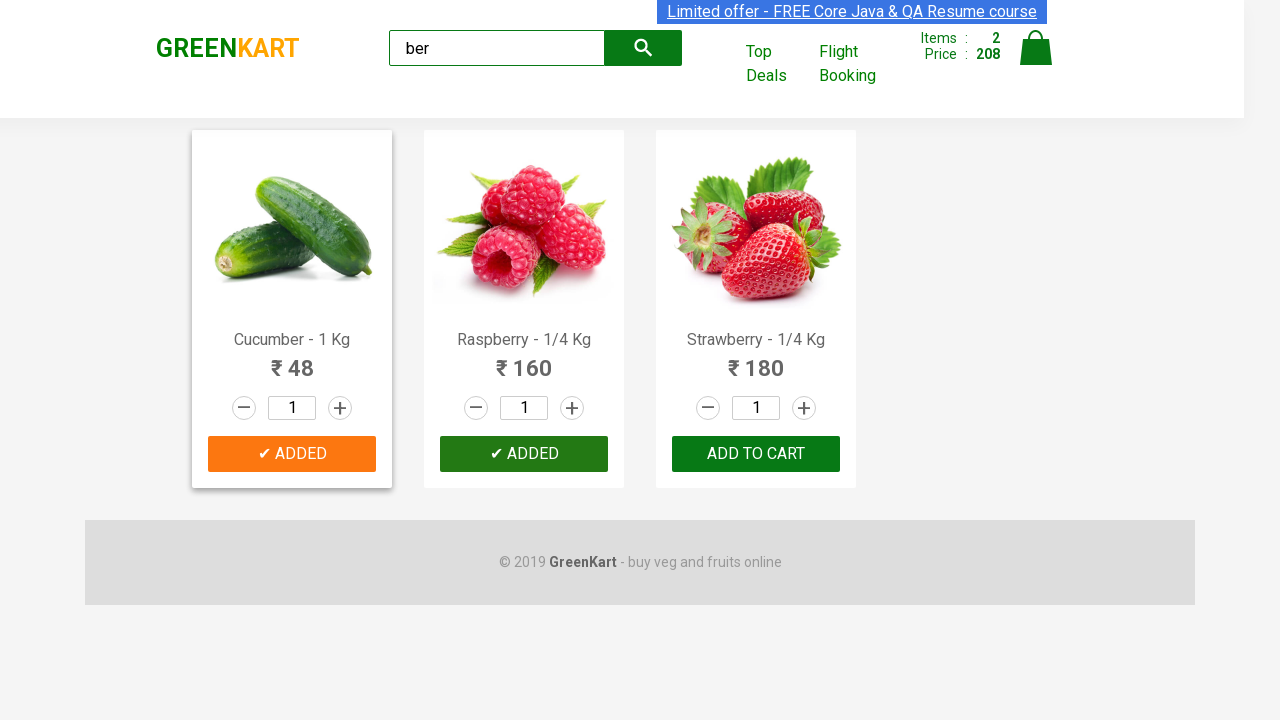

Clicked 'Add to Cart' button for product 3 at (756, 454) on xpath=//div[@class='product-action']/button >> nth=2
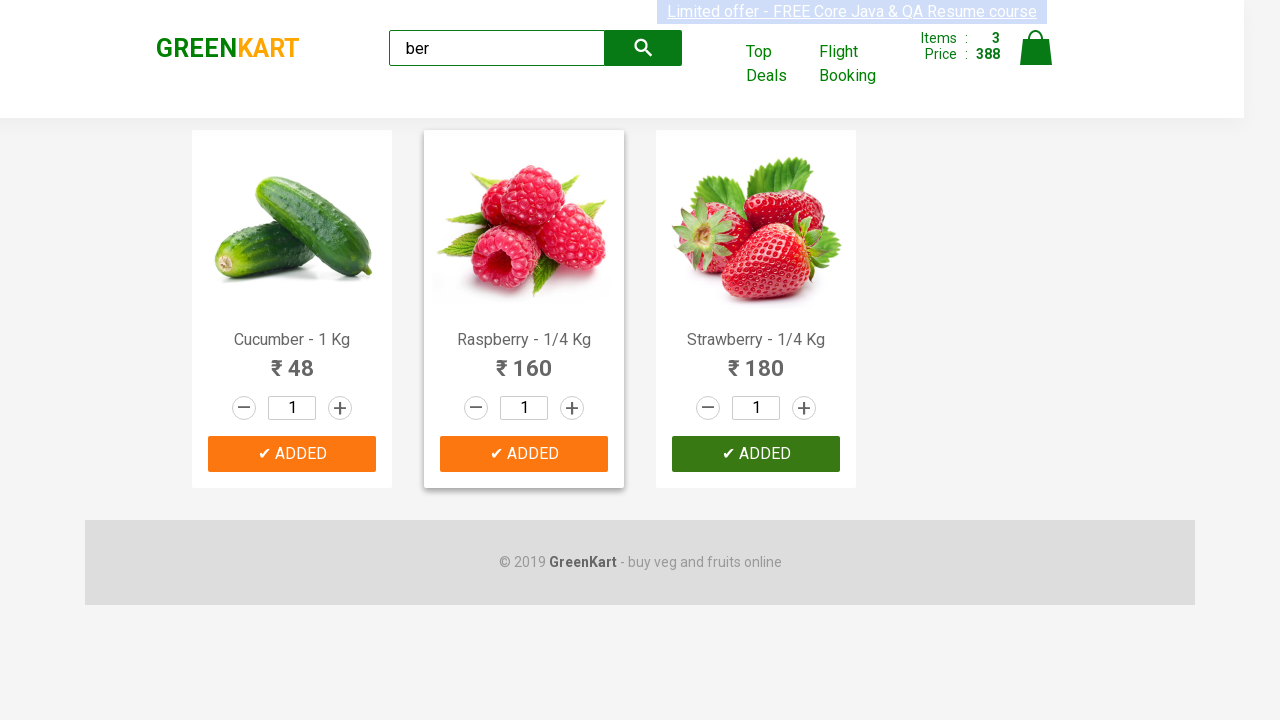

Clicked cart icon to view shopping cart at (1036, 48) on img[alt='Cart']
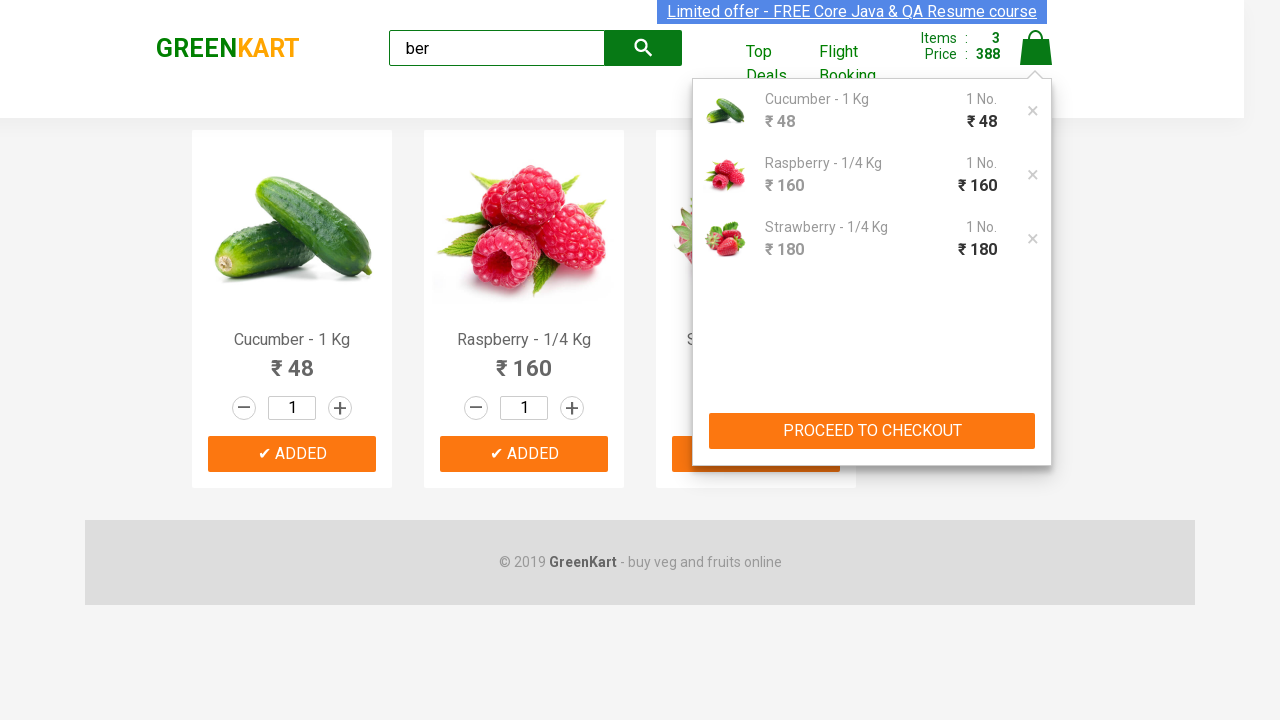

Clicked 'Proceed to Checkout' button at (872, 431) on xpath=//button[text()='PROCEED TO CHECKOUT']
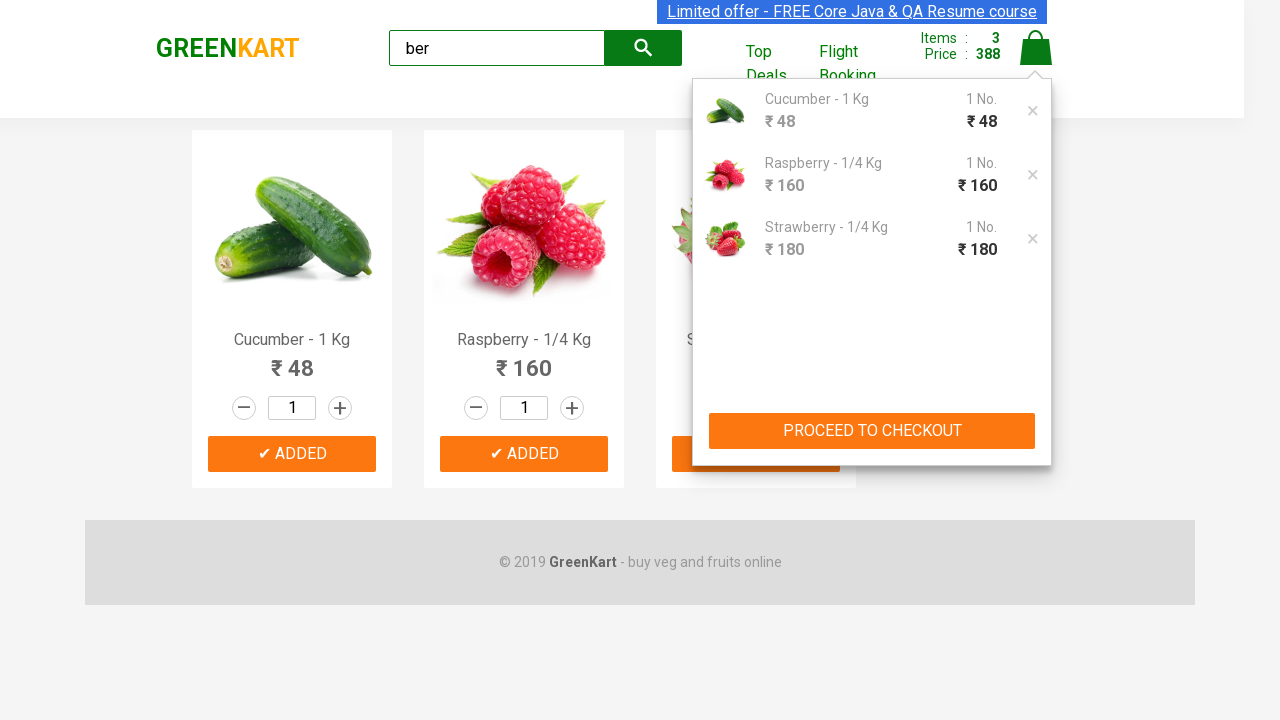

Entered promo code 'rahulshettyacademy' on .promoCode
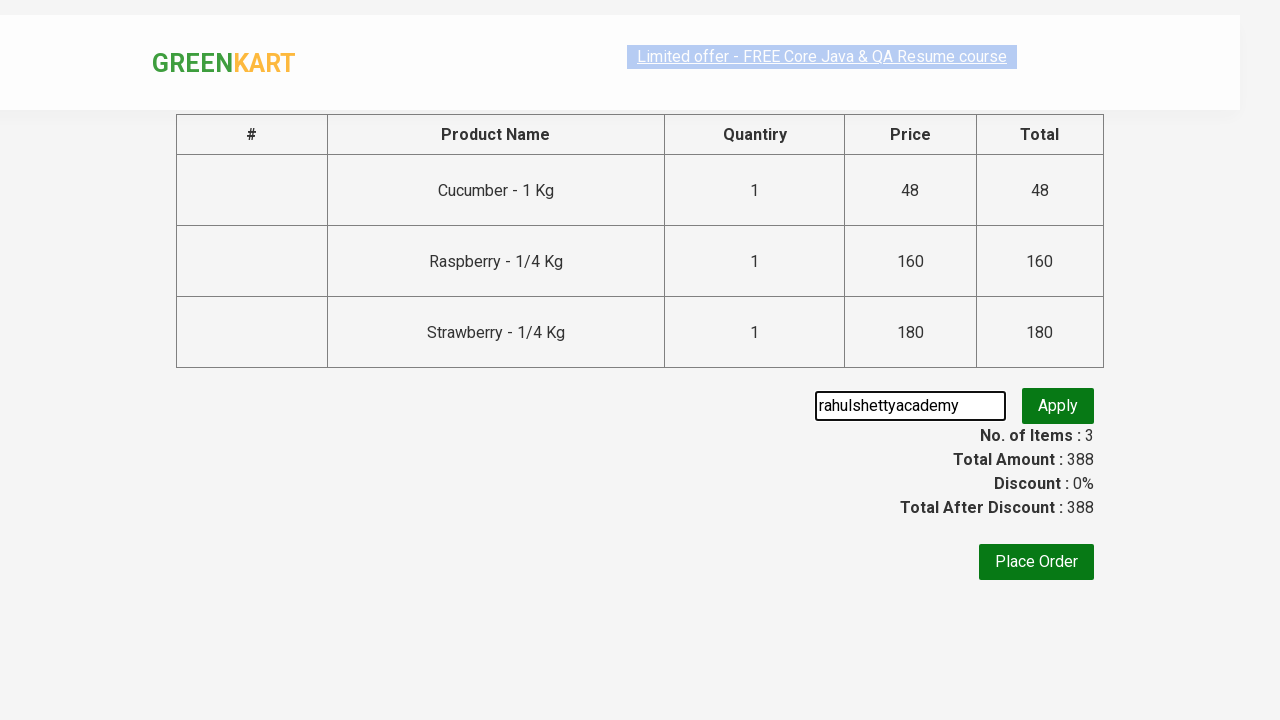

Clicked button to apply promo code at (1058, 406) on .promoBtn
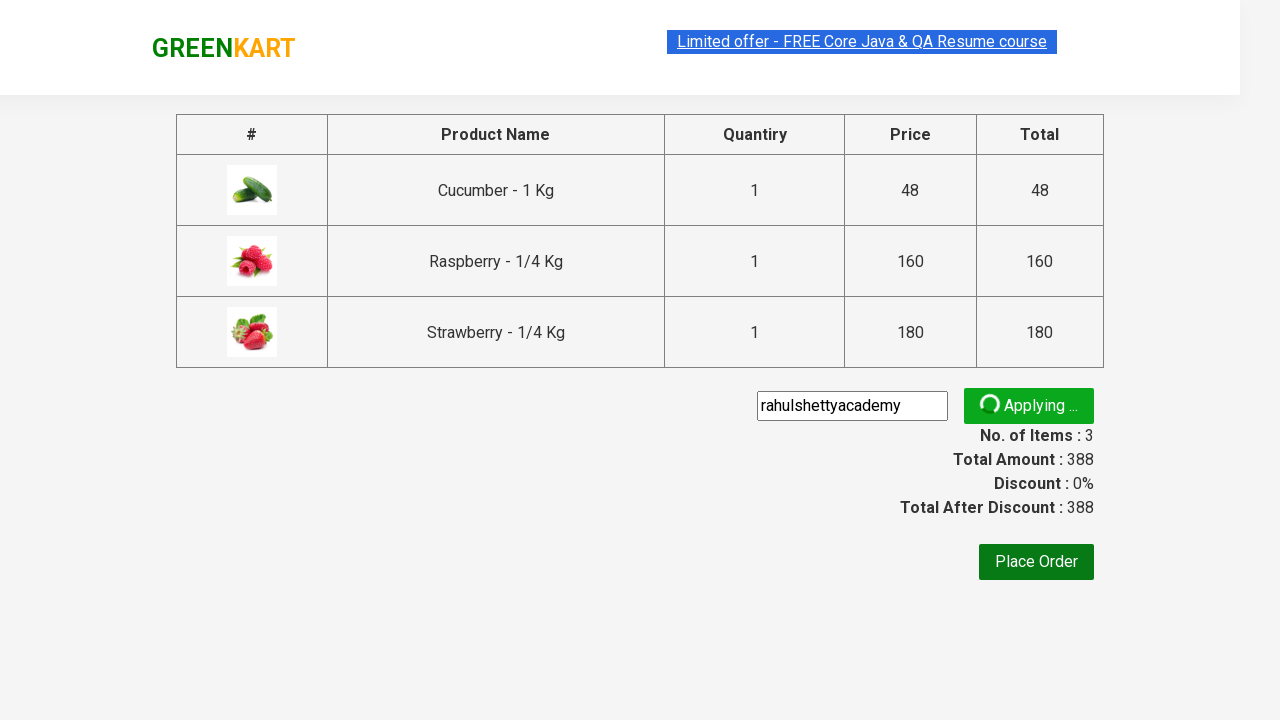

Waited for promo validation message to appear
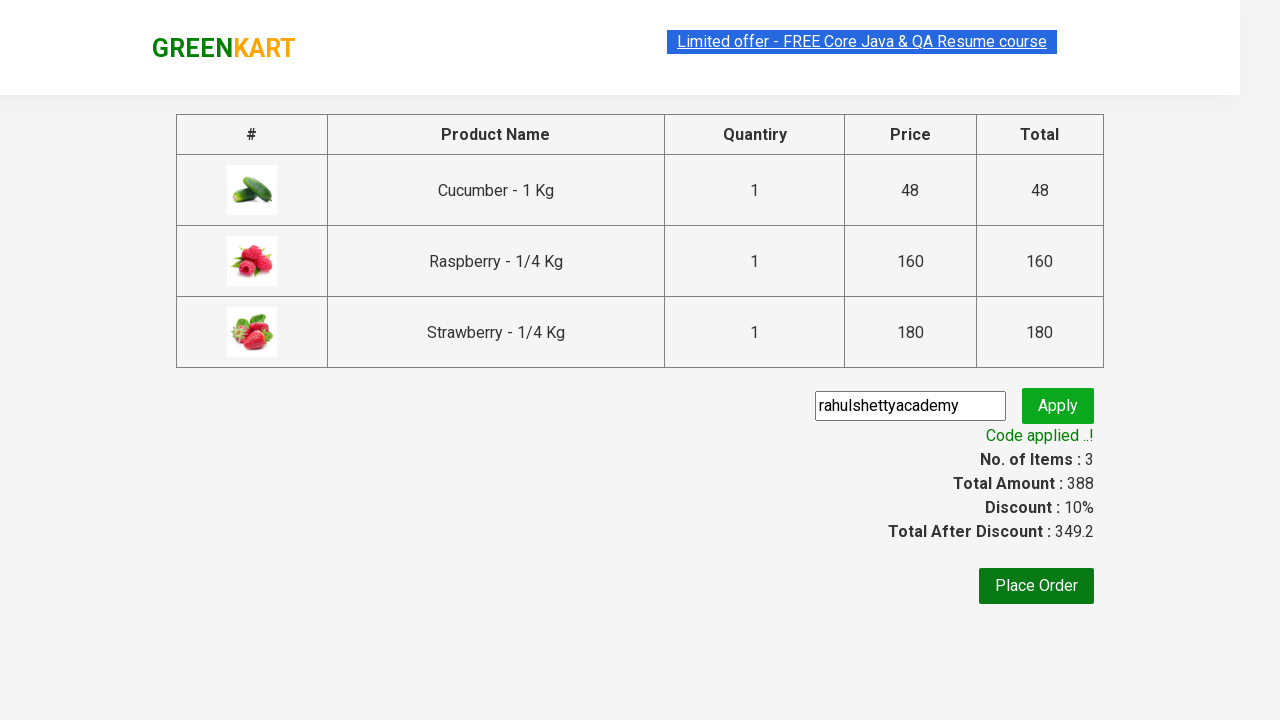

Printed promo validation message: Code applied ..!
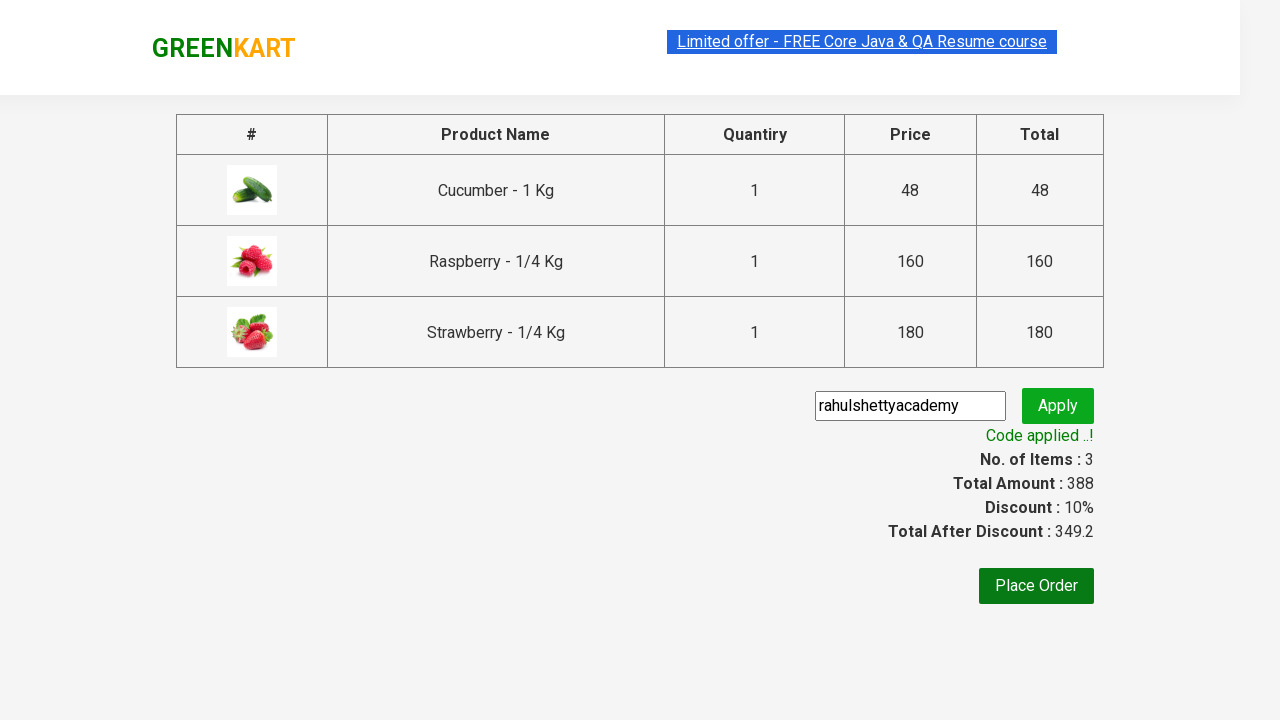

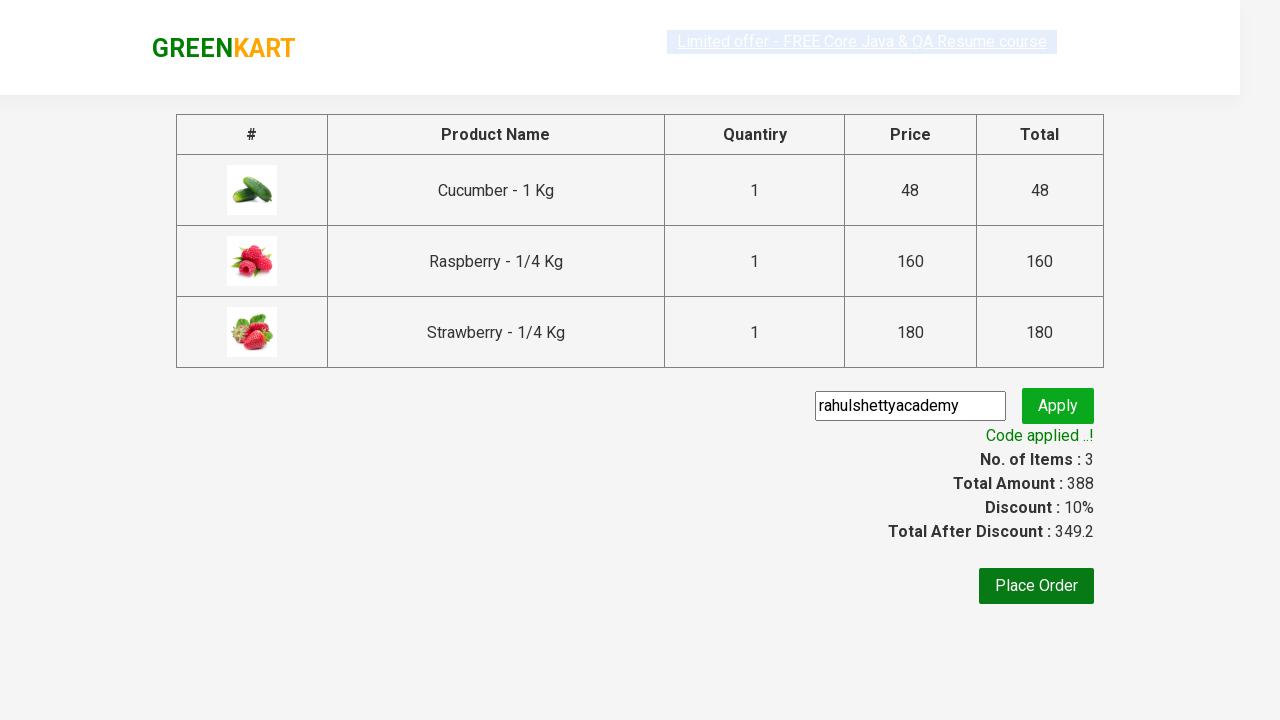